Tests the jQuery UI selectable demo by switching to the iframe and clicking on the first selectable list item

Starting URL: https://jqueryui.com/selectable/

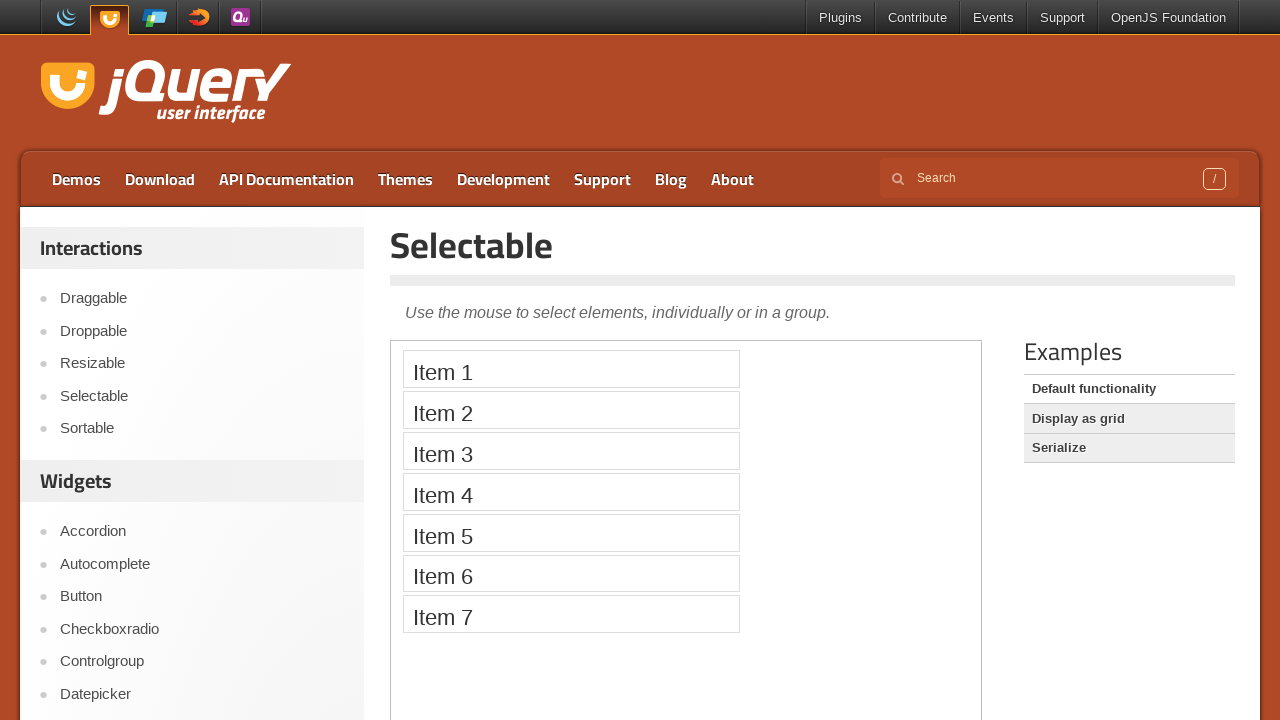

Located the demo iframe containing the selectable widget
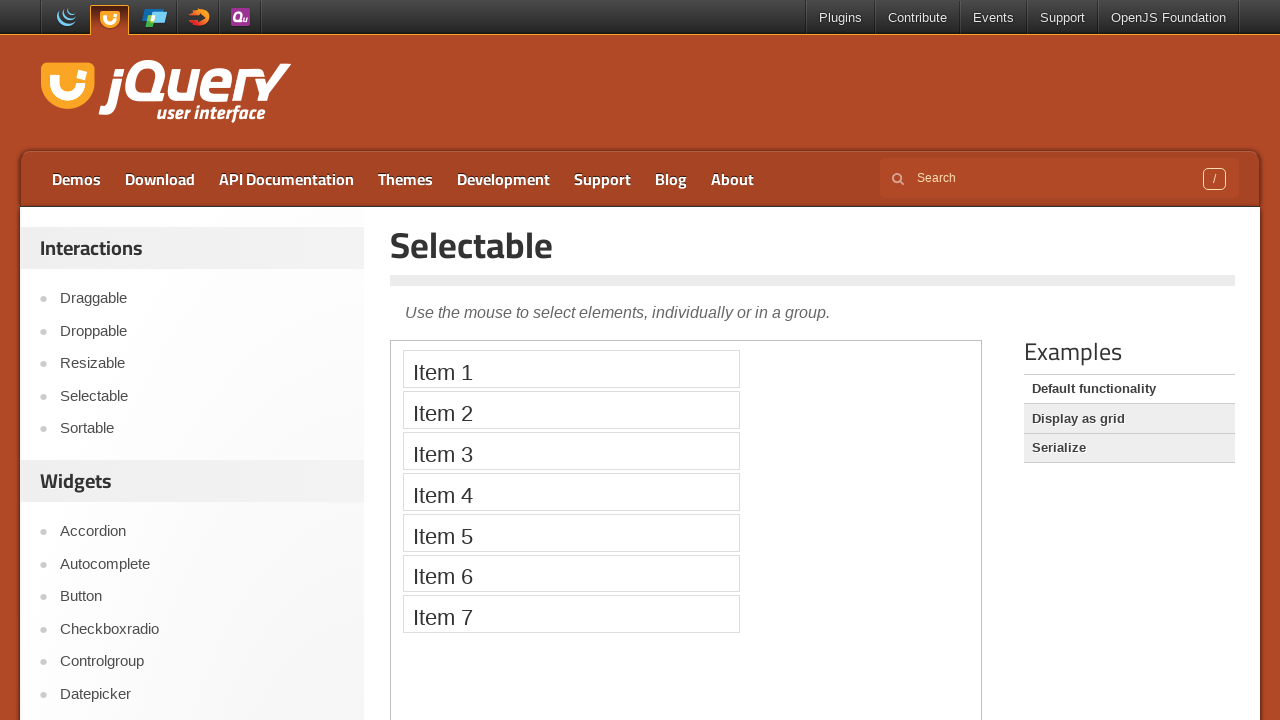

Clicked the first item in the jQuery UI selectable list at (571, 369) on iframe.demo-frame >> internal:control=enter-frame >> #selectable li >> nth=0
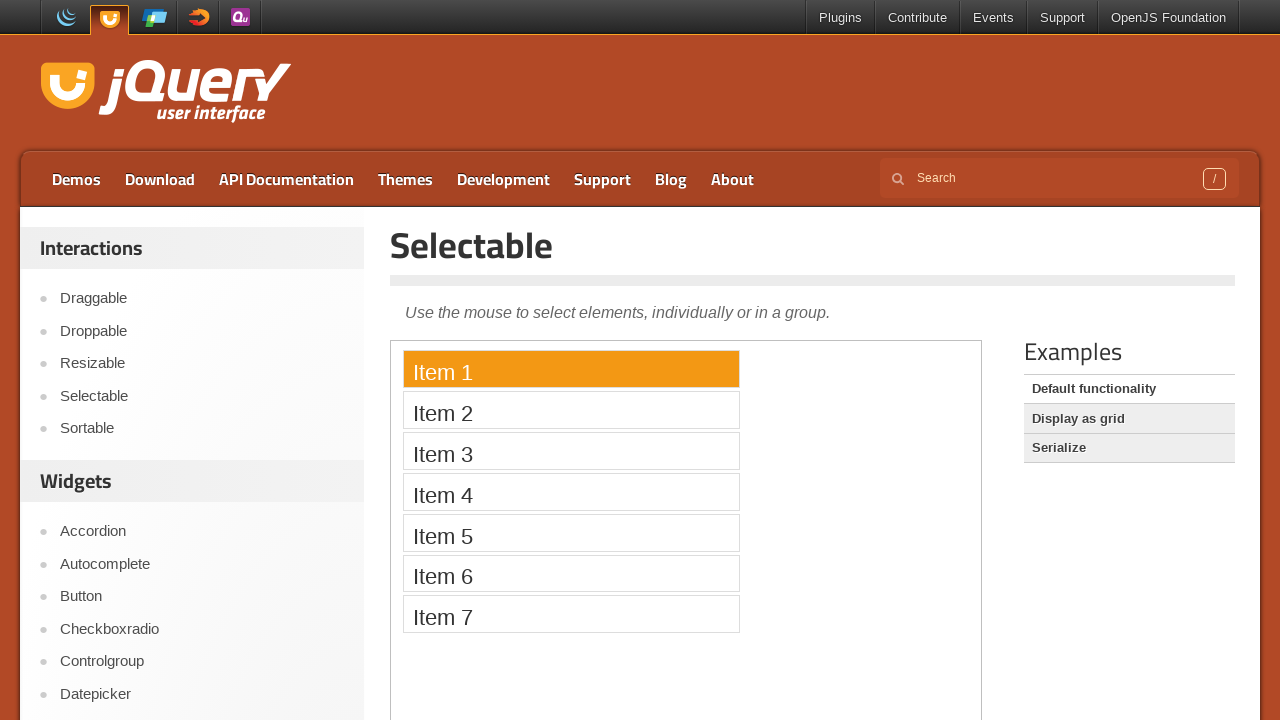

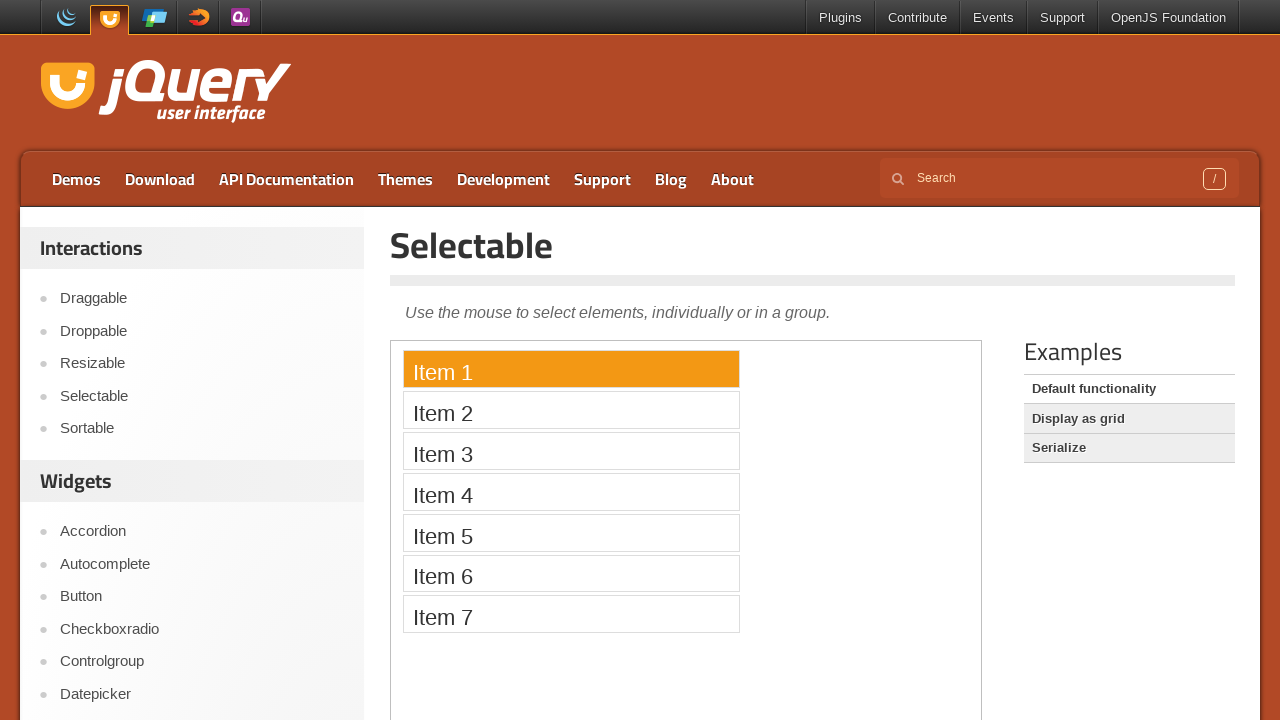